Tests AJAX functionality by clicking a button to load content and waiting for delayed text to appear

Starting URL: https://v1.training-support.net/selenium/ajax

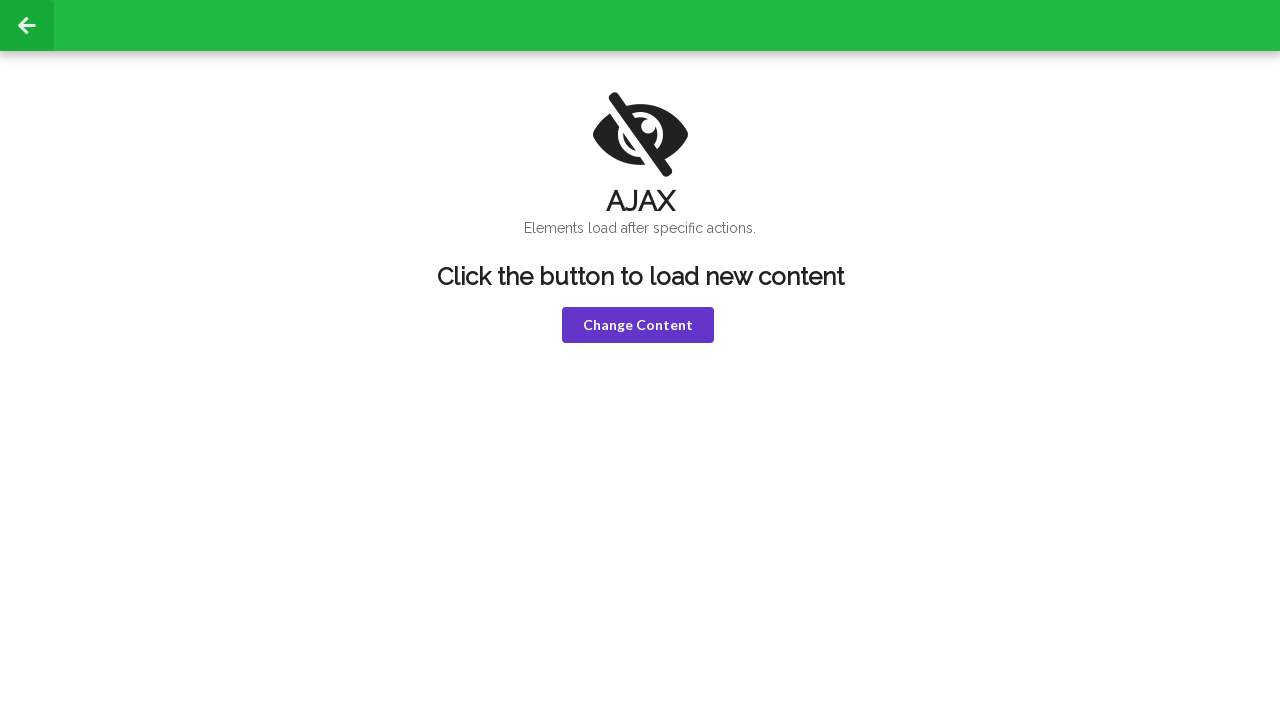

Clicked violet button to trigger AJAX content load at (638, 325) on button.ui.violet.button
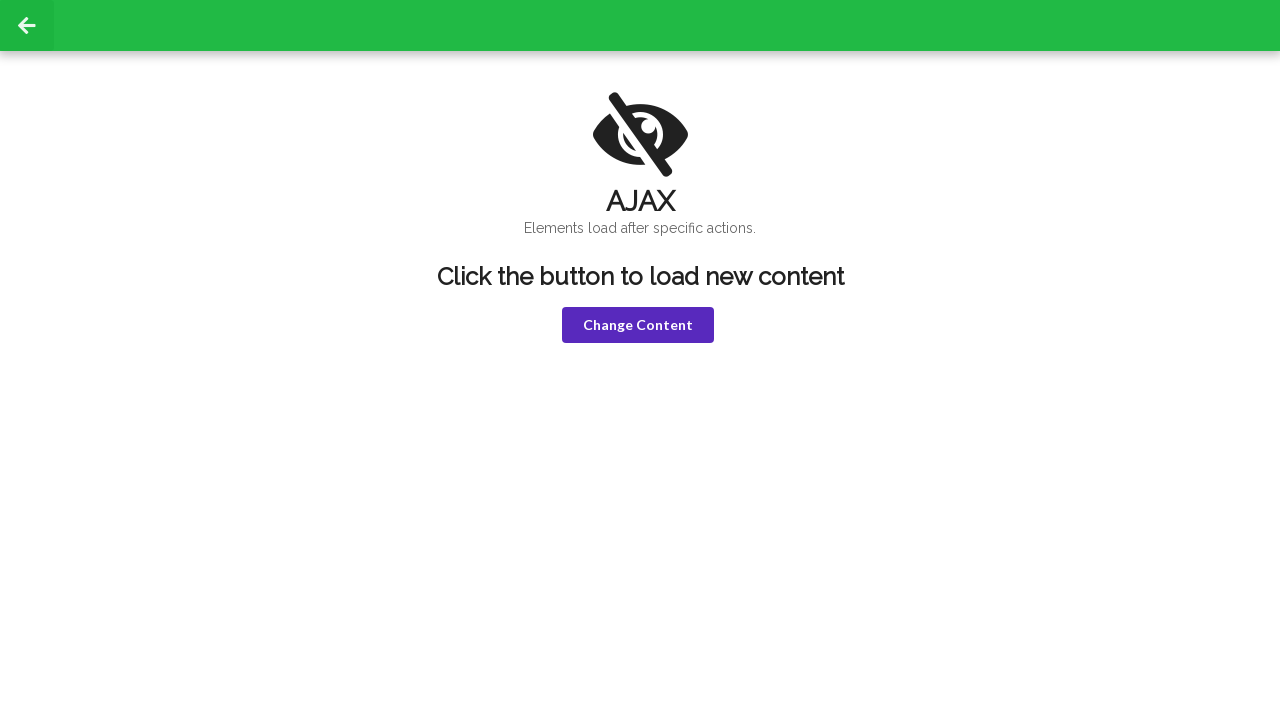

Initial AJAX content loaded - h1 element appeared
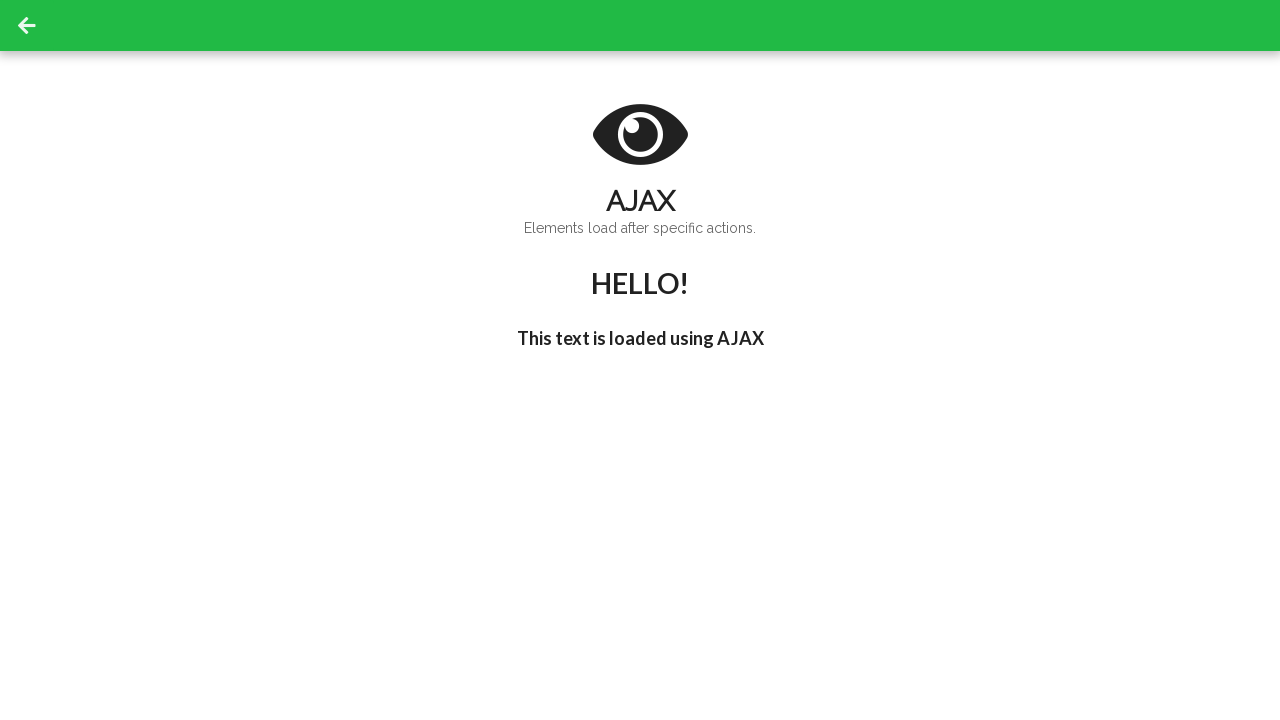

Retrieved initial h3 text: 'This text is loaded using AJAX'
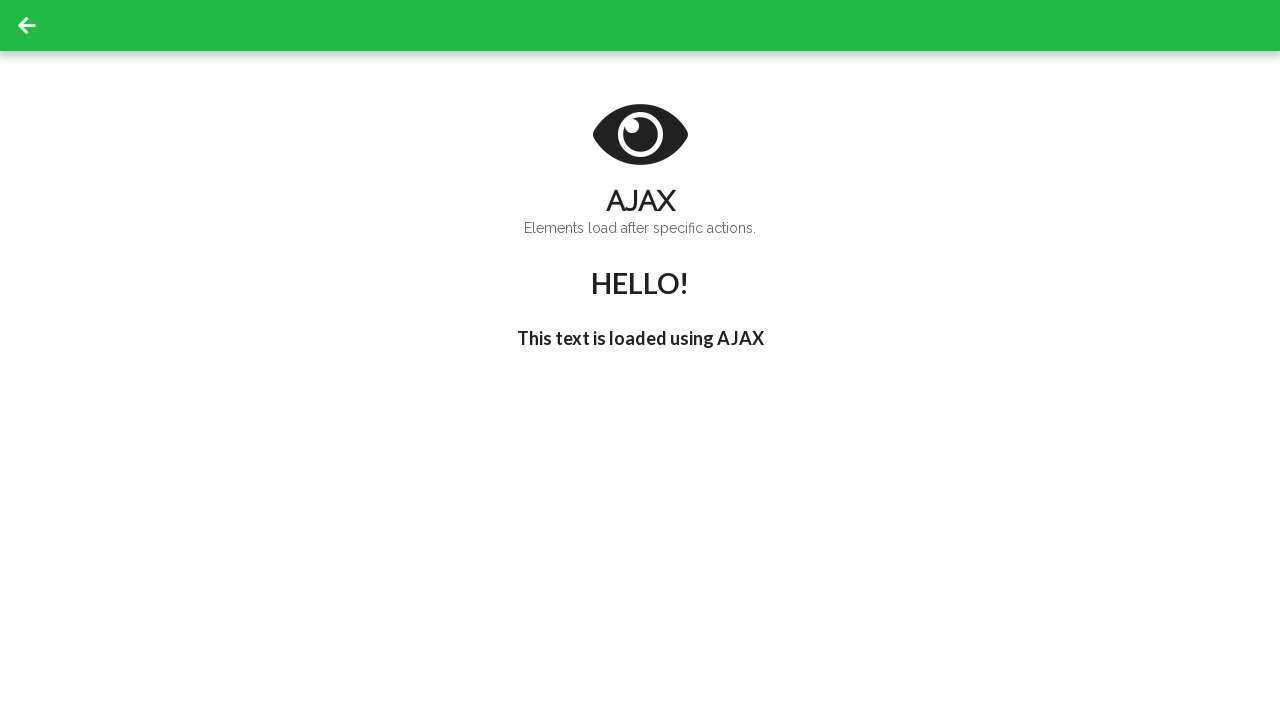

Waited for h3 text to change to "I'm late!" - delayed content appeared
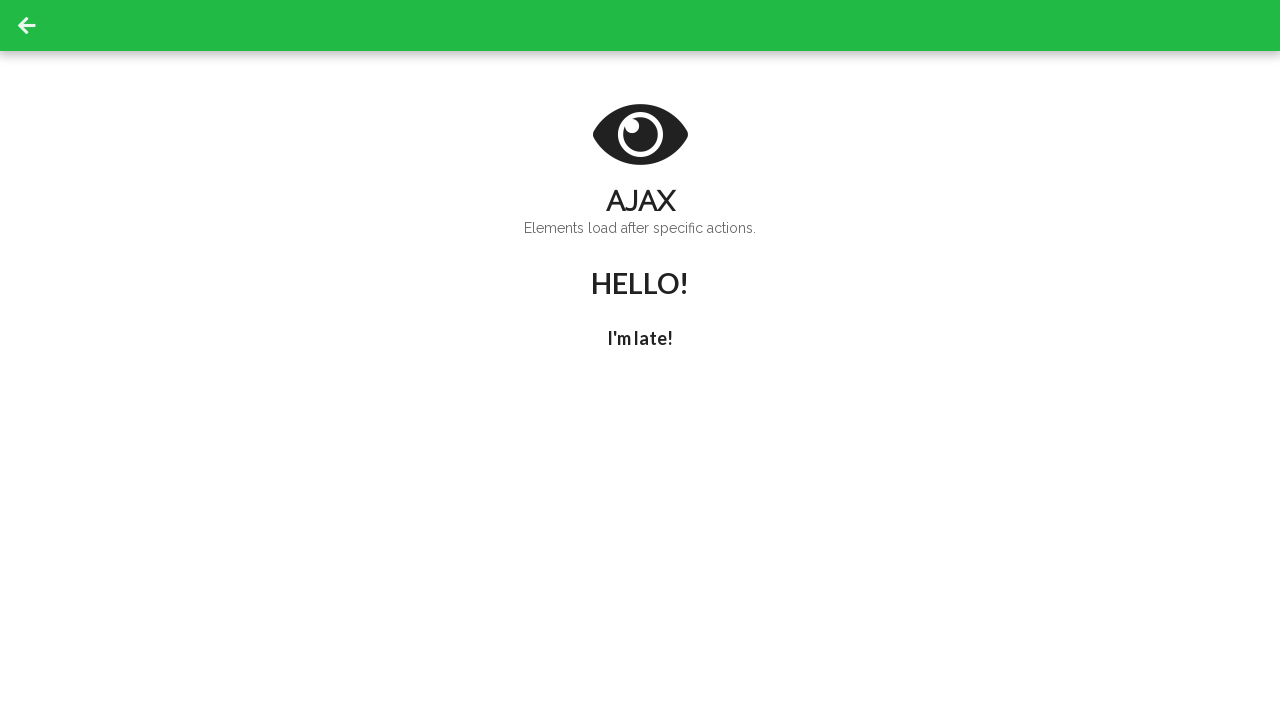

Retrieved final h3 text: 'I'm late!' - AJAX functionality verified
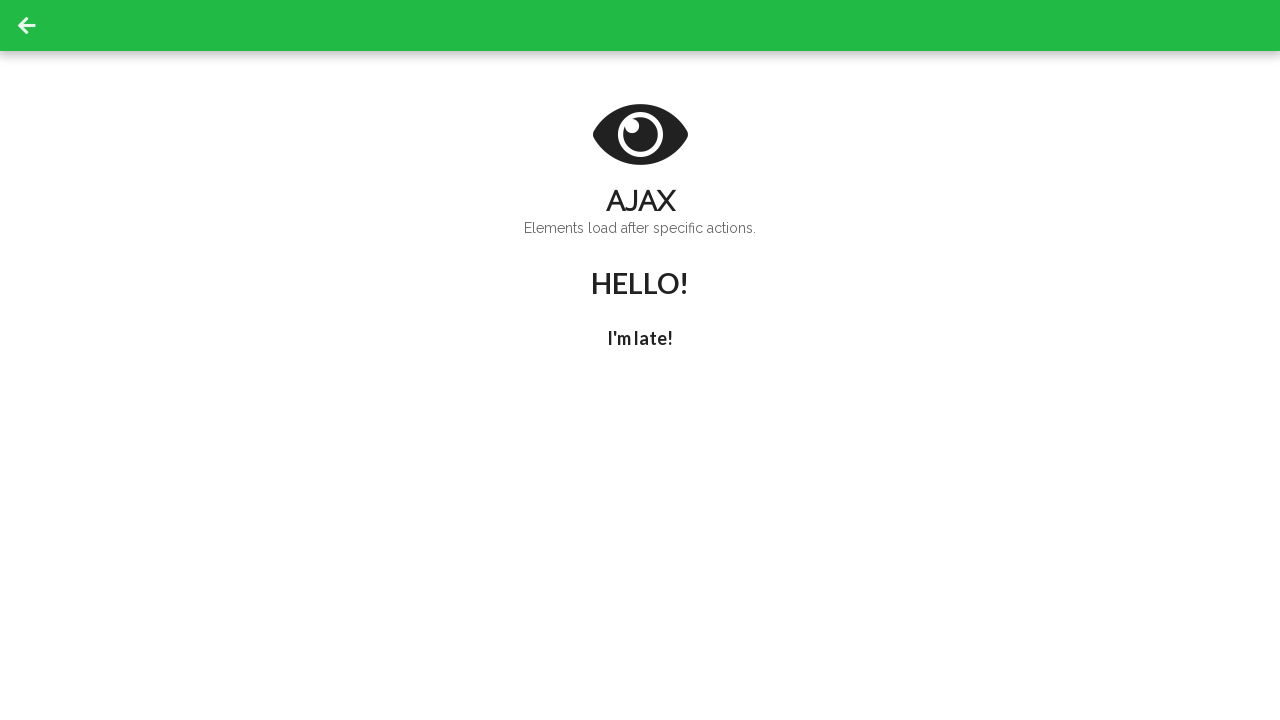

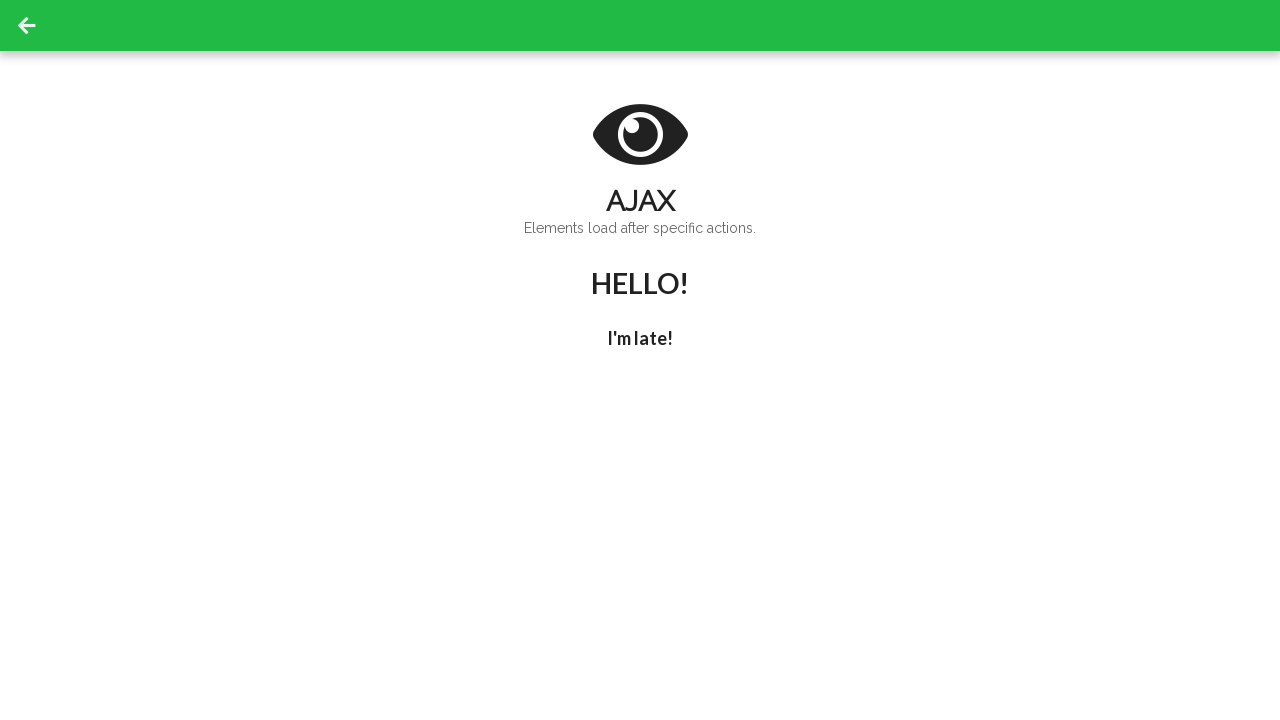